Tests multi-select dropdown functionality by selecting all available options and then deselecting them

Starting URL: https://demoqa.com/select-menu

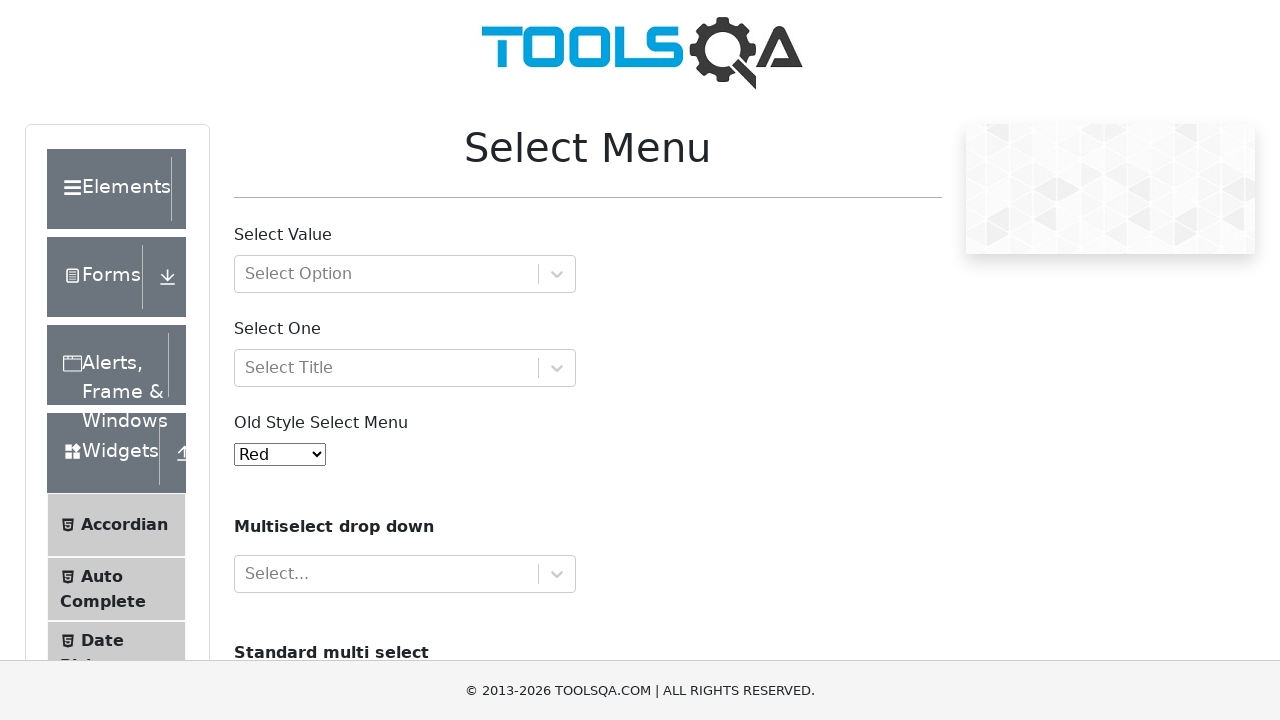

Navigated to multi-select dropdown test page
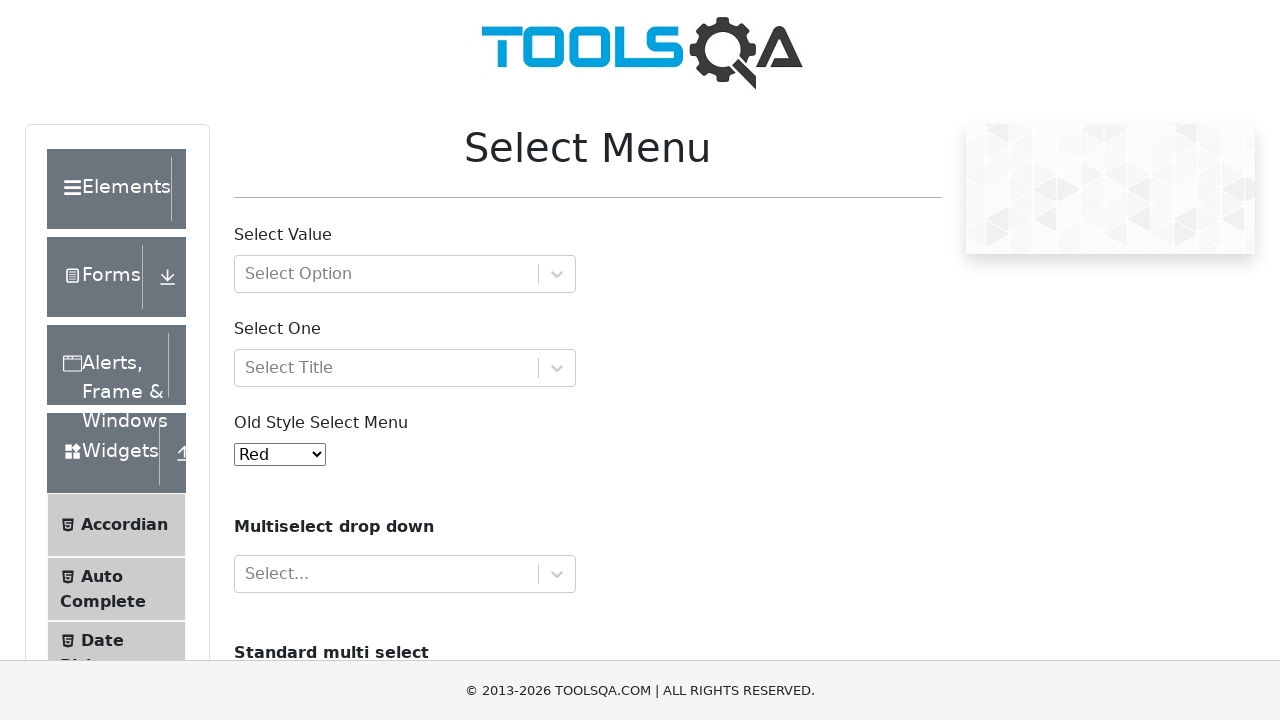

Located multi-select dropdown element with id 'cars'
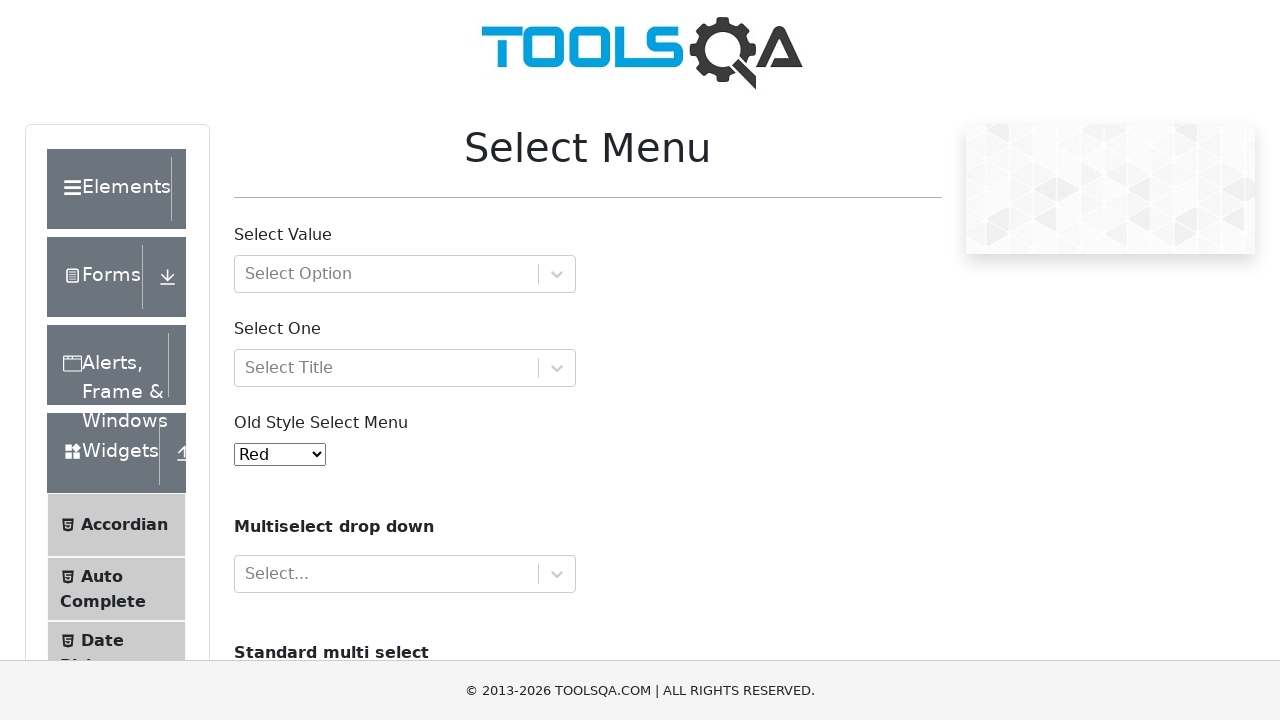

Retrieved all 4 available options from the dropdown
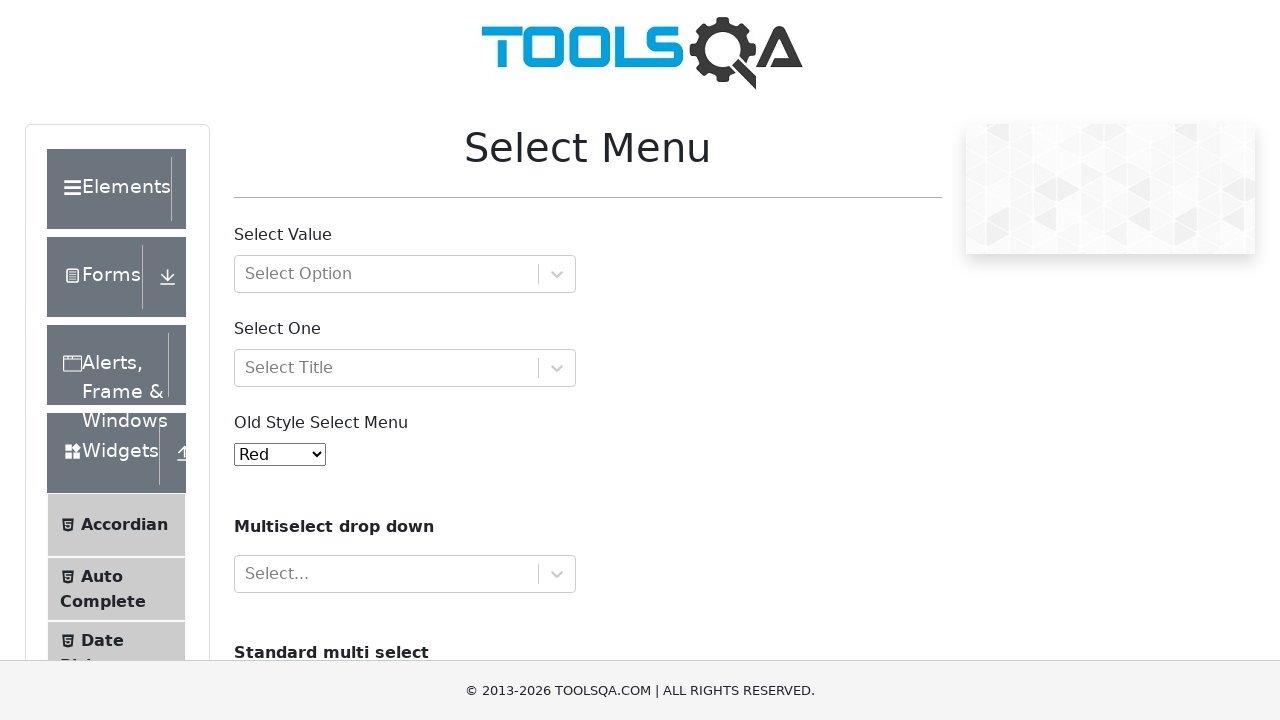

Selected option: Volvo at (258, 360) on select#cars >> option >> nth=0
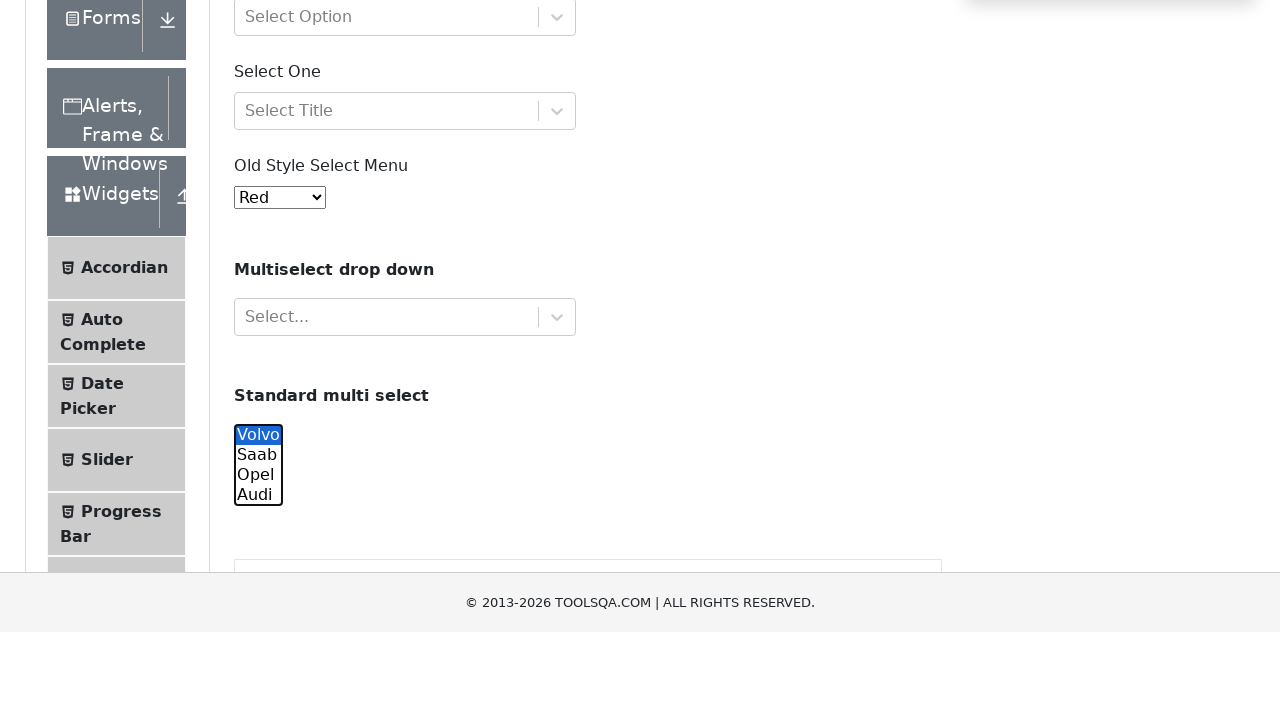

Selected option: Saab at (258, 360) on select#cars >> option >> nth=1
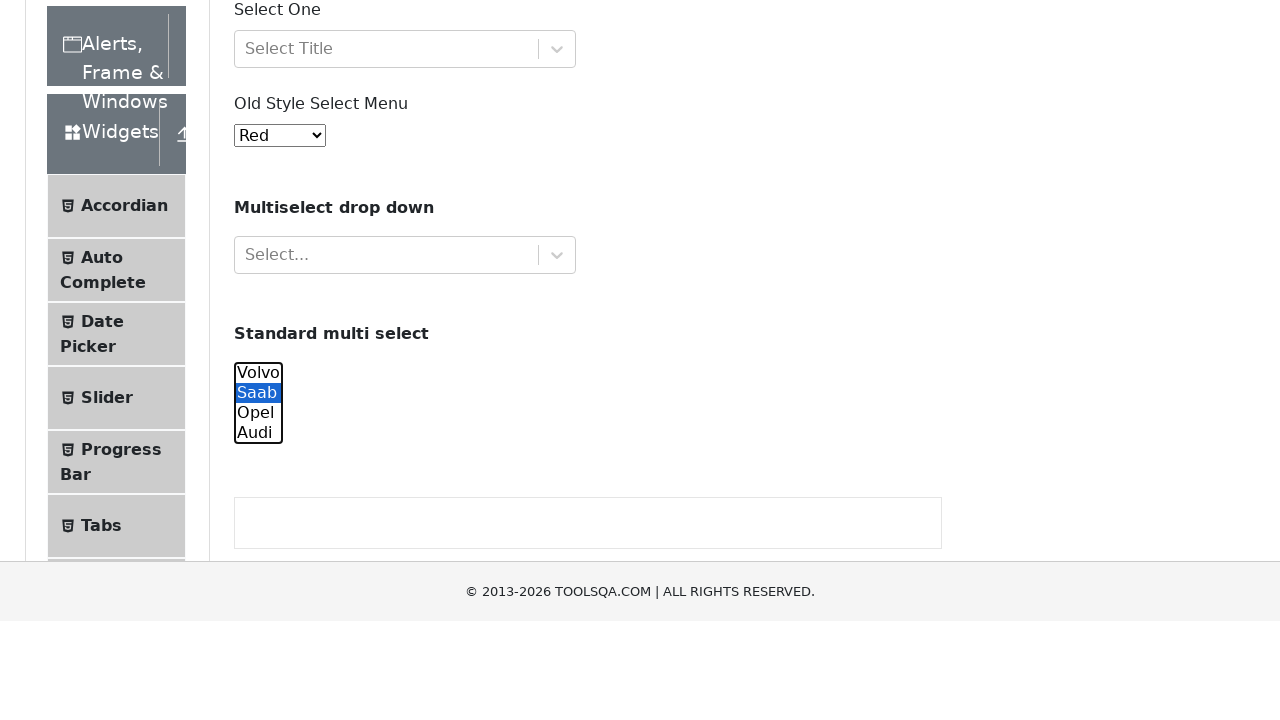

Selected option: Opel at (258, 360) on select#cars >> option >> nth=2
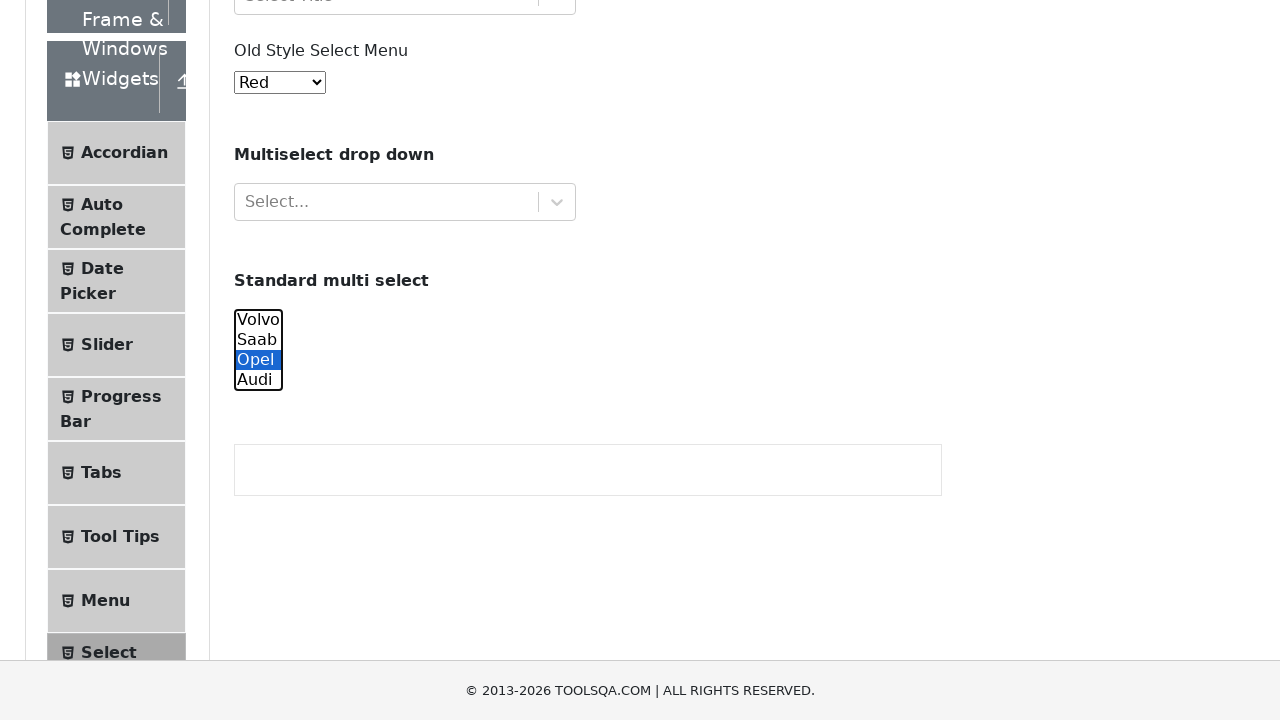

Selected option: Audi at (258, 380) on select#cars >> option >> nth=3
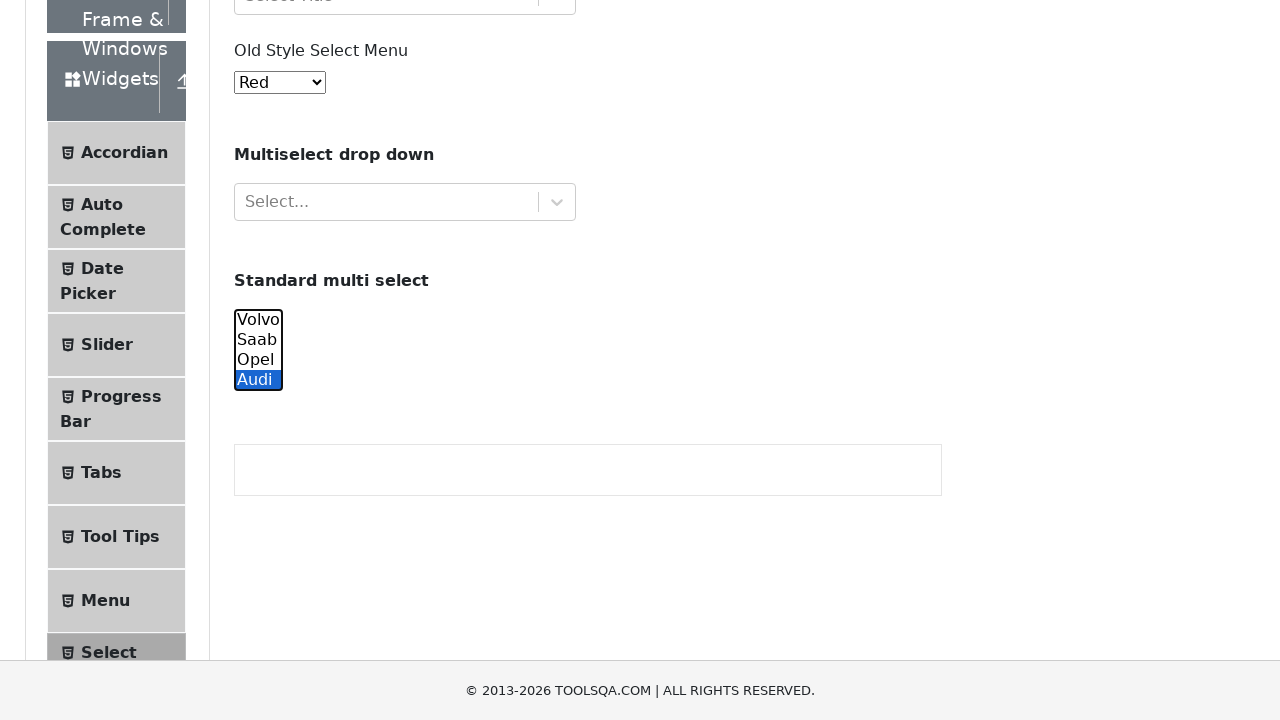

Deselected all options in the dropdown using JavaScript
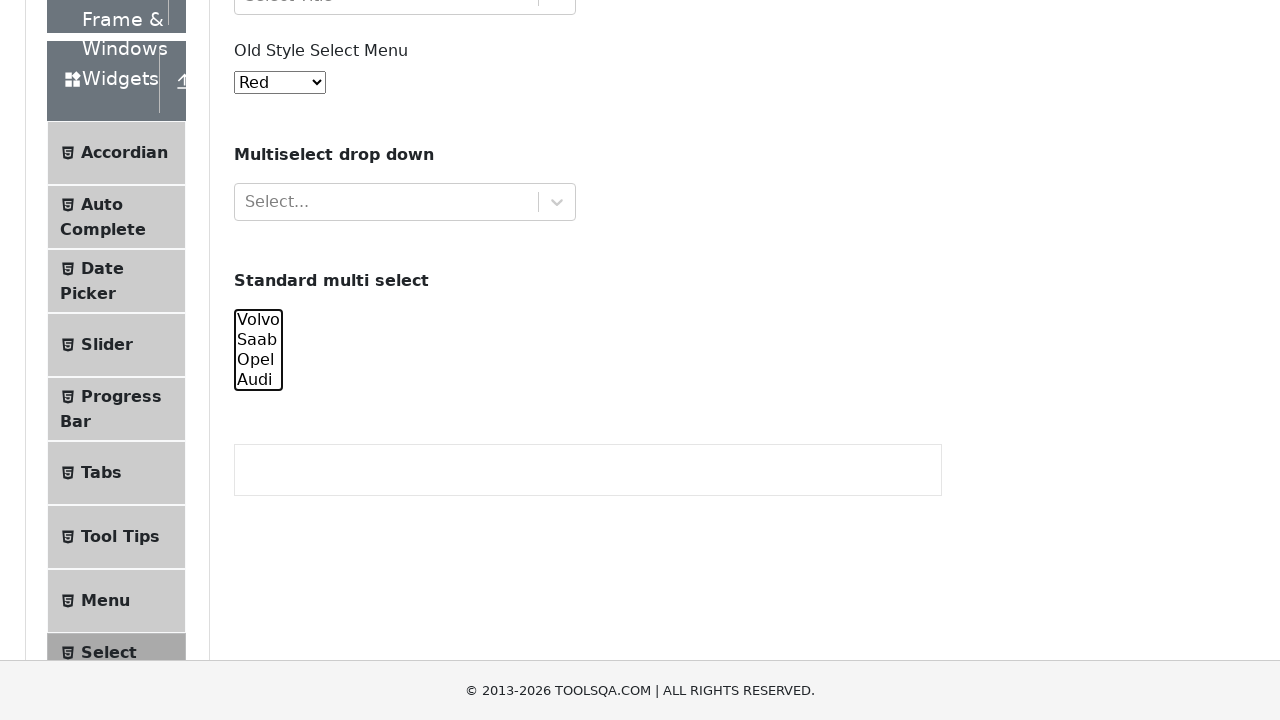

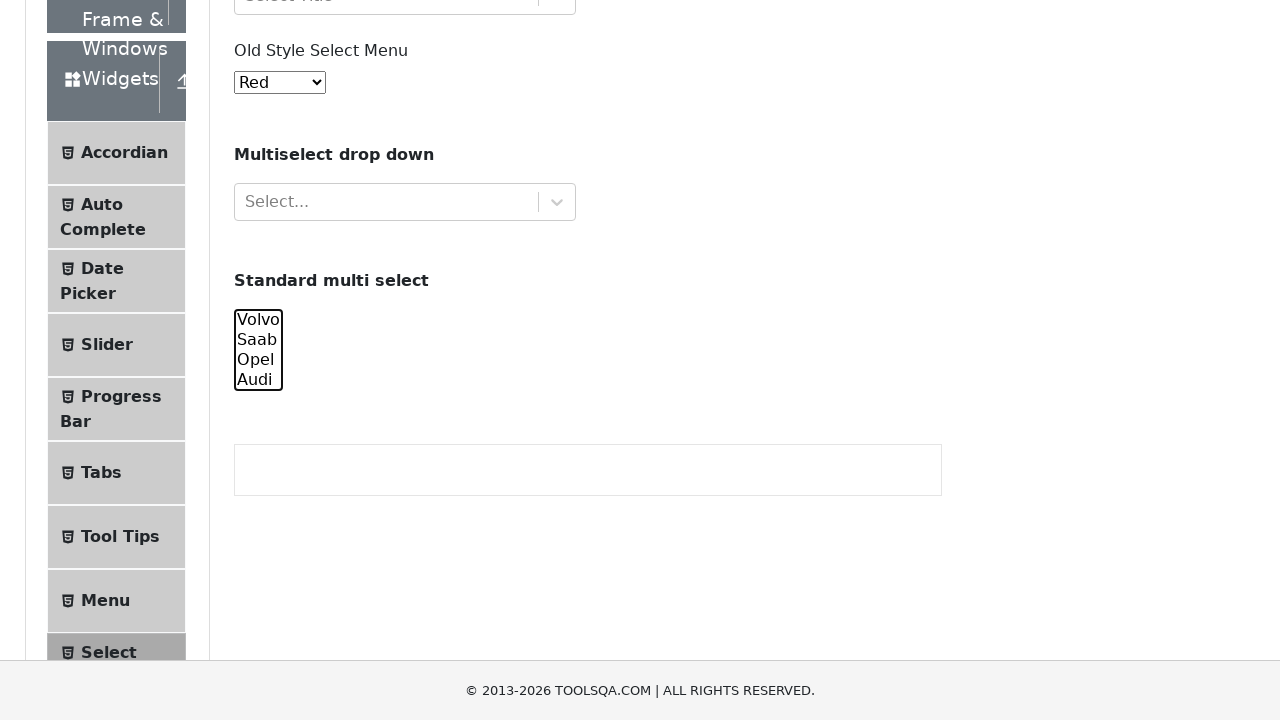